Tests Greet-A-Cat with cat 1 rented out to verify greeting message changes accordingly

Starting URL: https://cs1632.appspot.com/

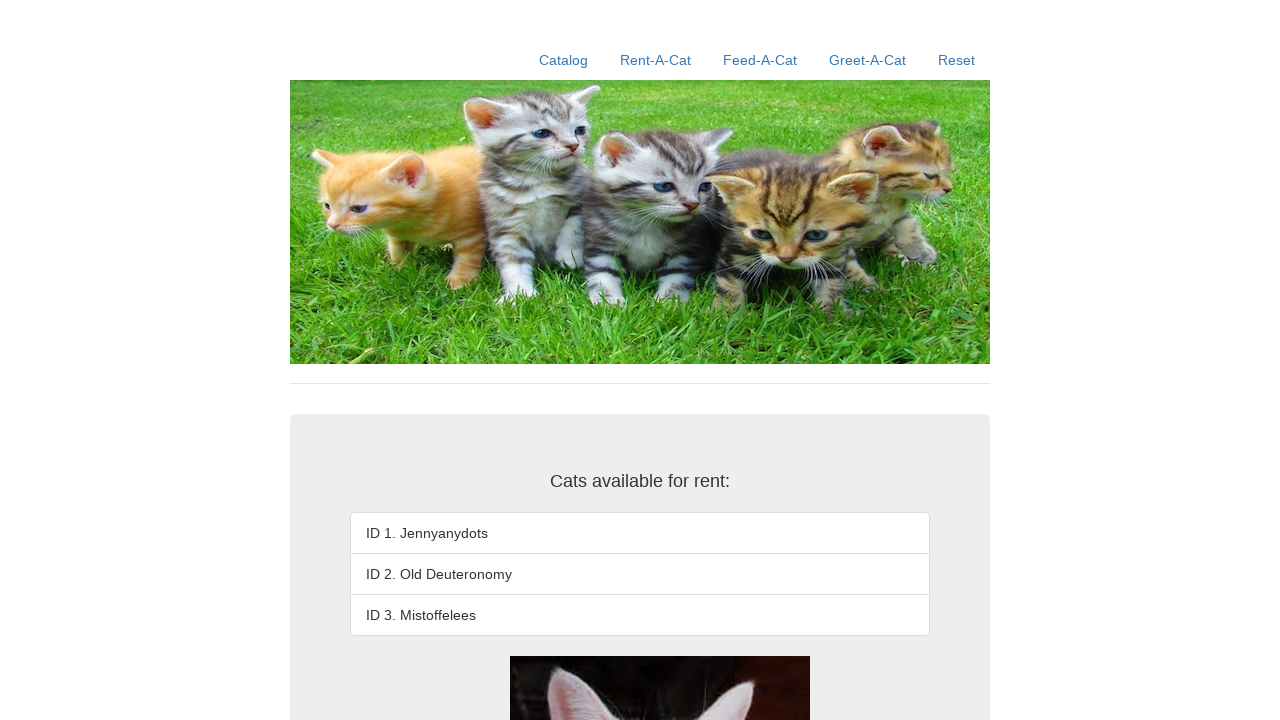

Set cookies to mark cat 1 as rented out
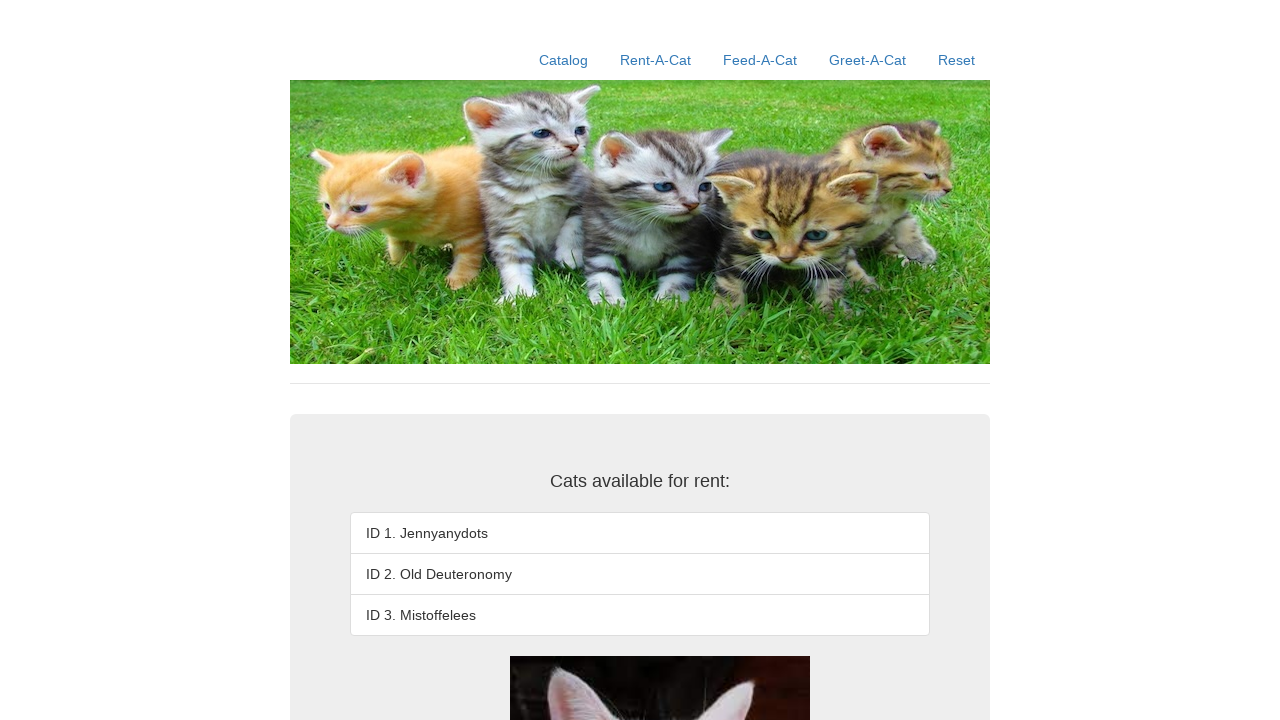

Clicked on Greet-A-Cat link at (868, 60) on text=Greet-A-Cat
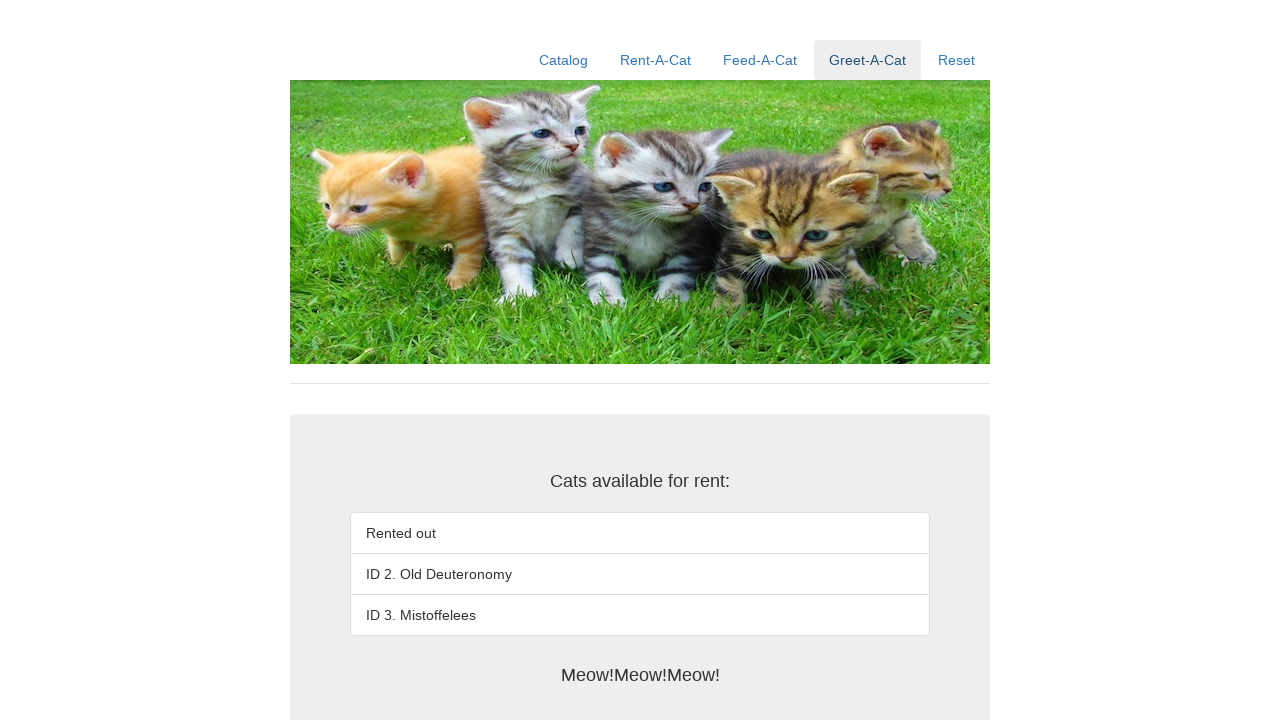

Greeting message appeared on page
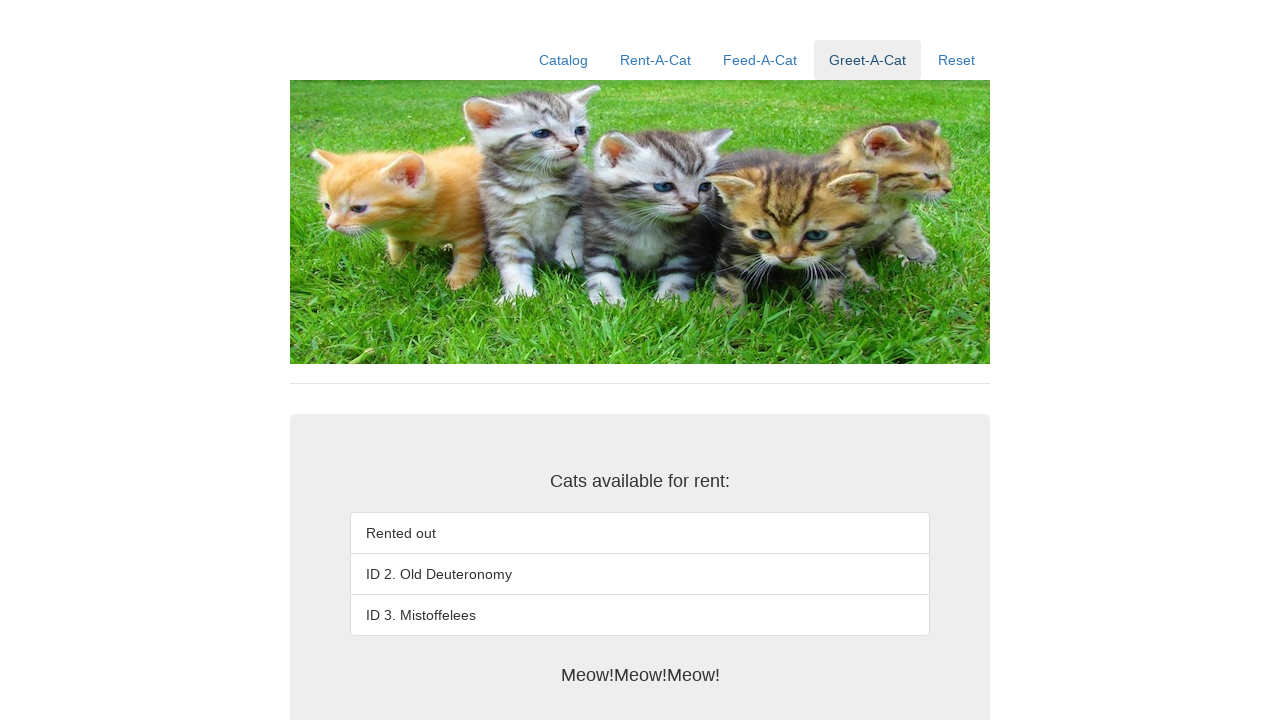

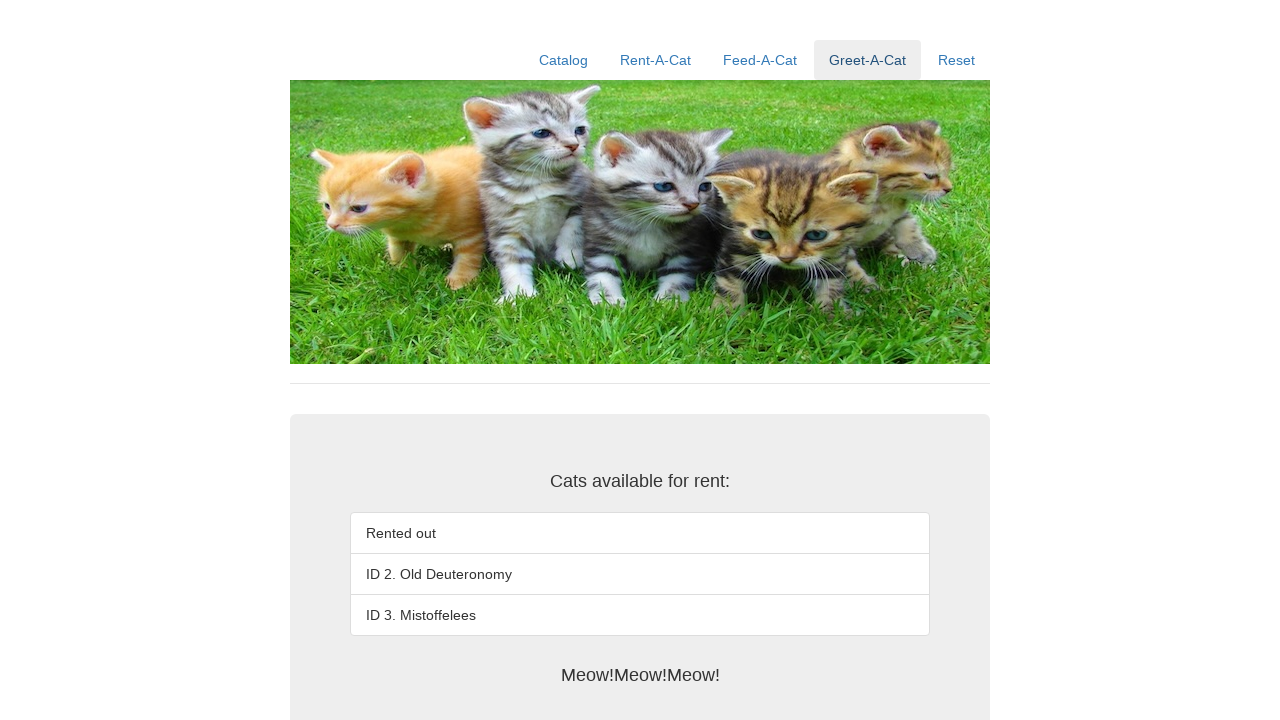